Navigates to DemoBlaze website and clicks on the cart button to access the shopping cart page

Starting URL: https://www.demoblaze.com/

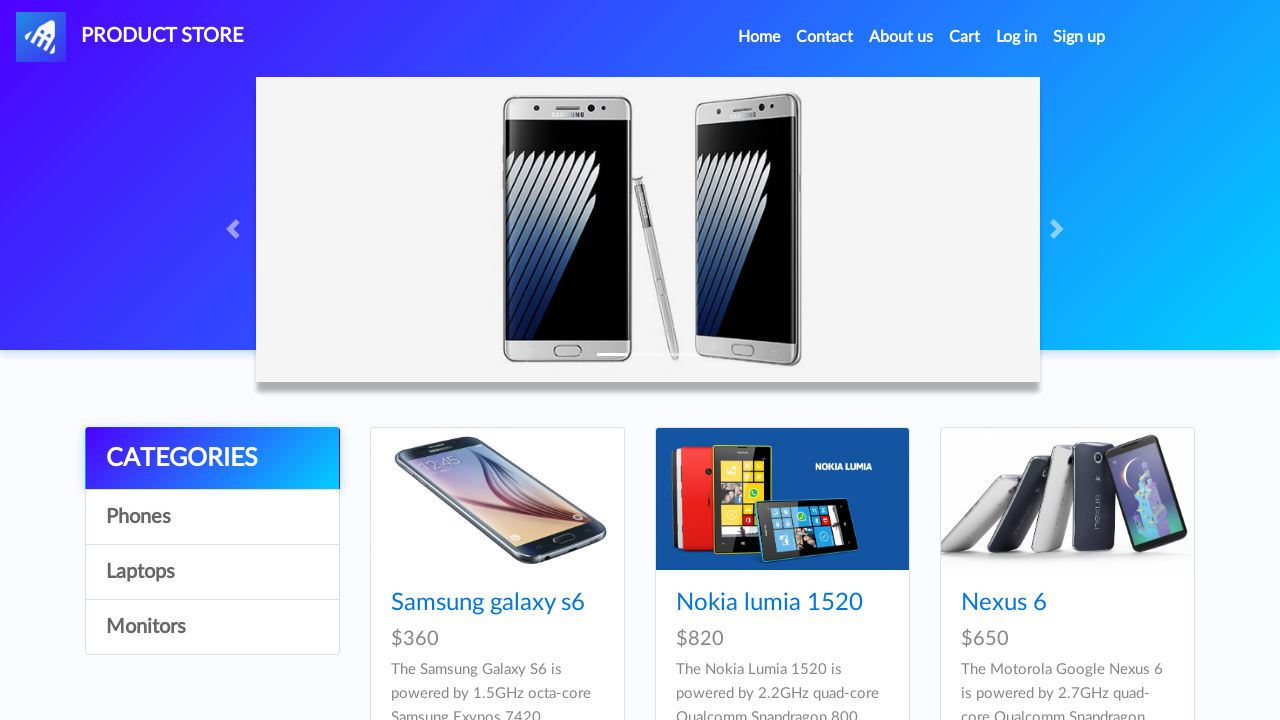

Navigated to DemoBlaze website
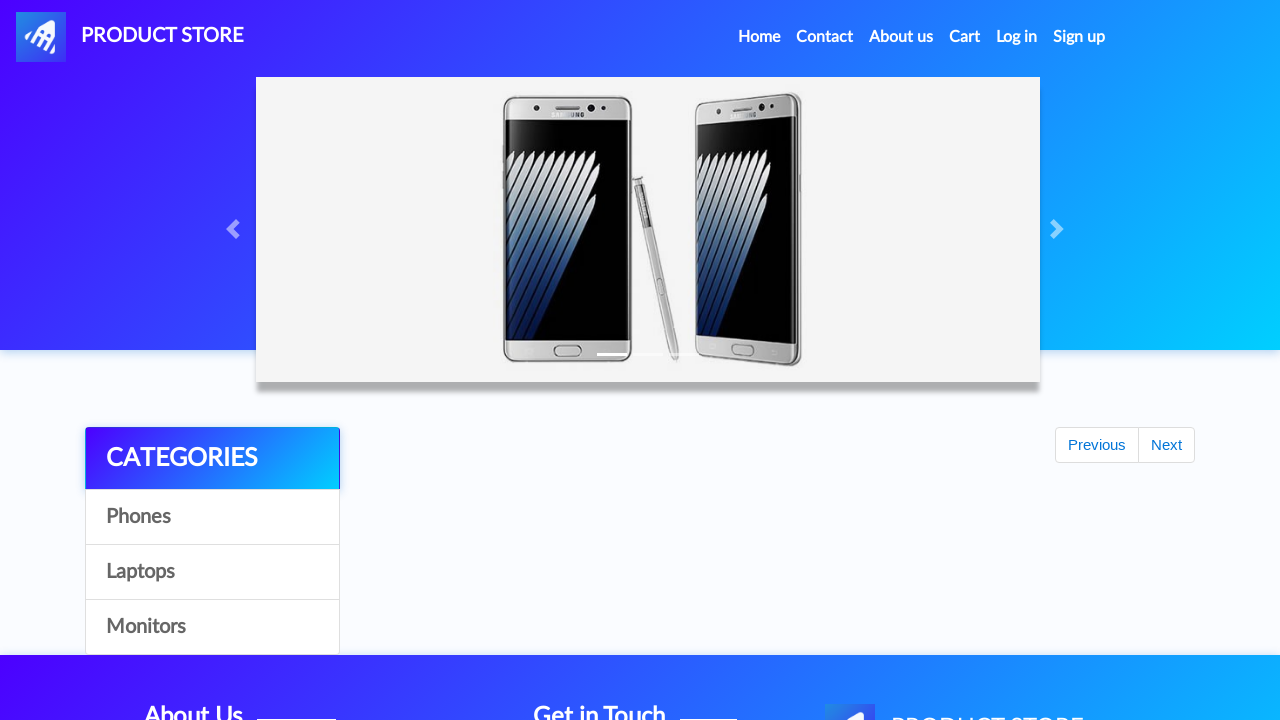

Clicked on the cart button at (965, 37) on #cartur
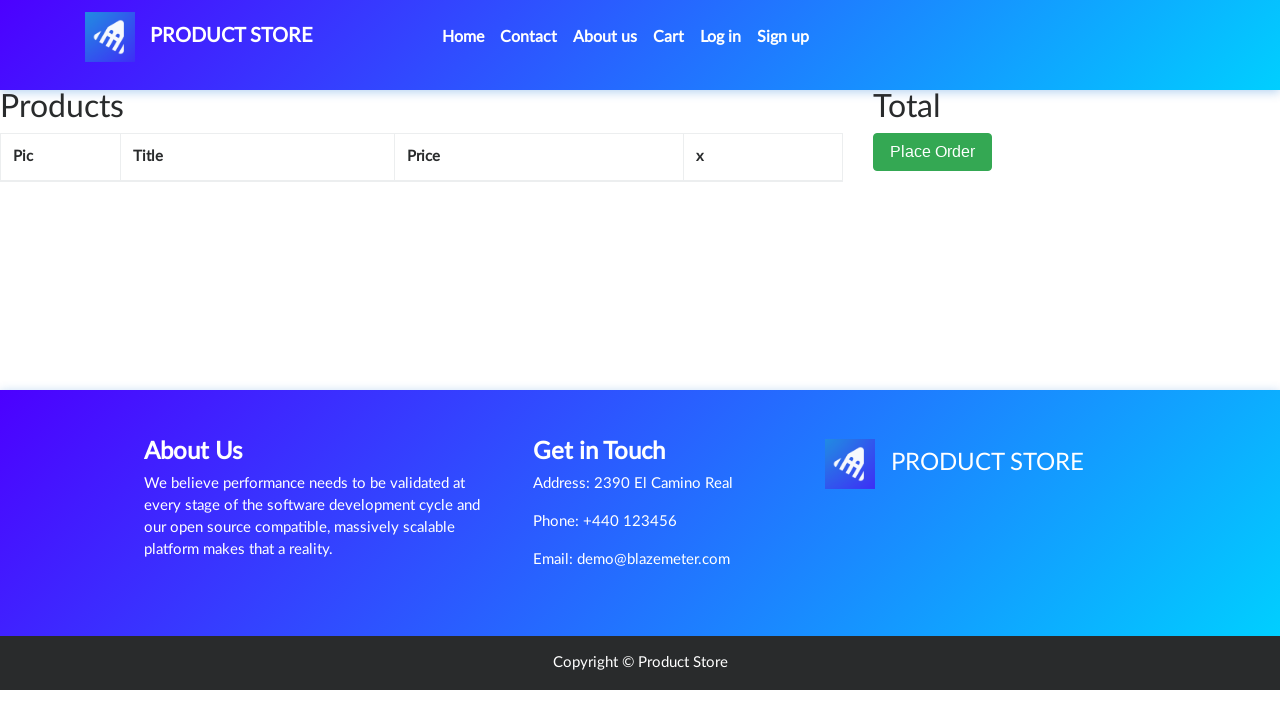

Cart page loaded successfully
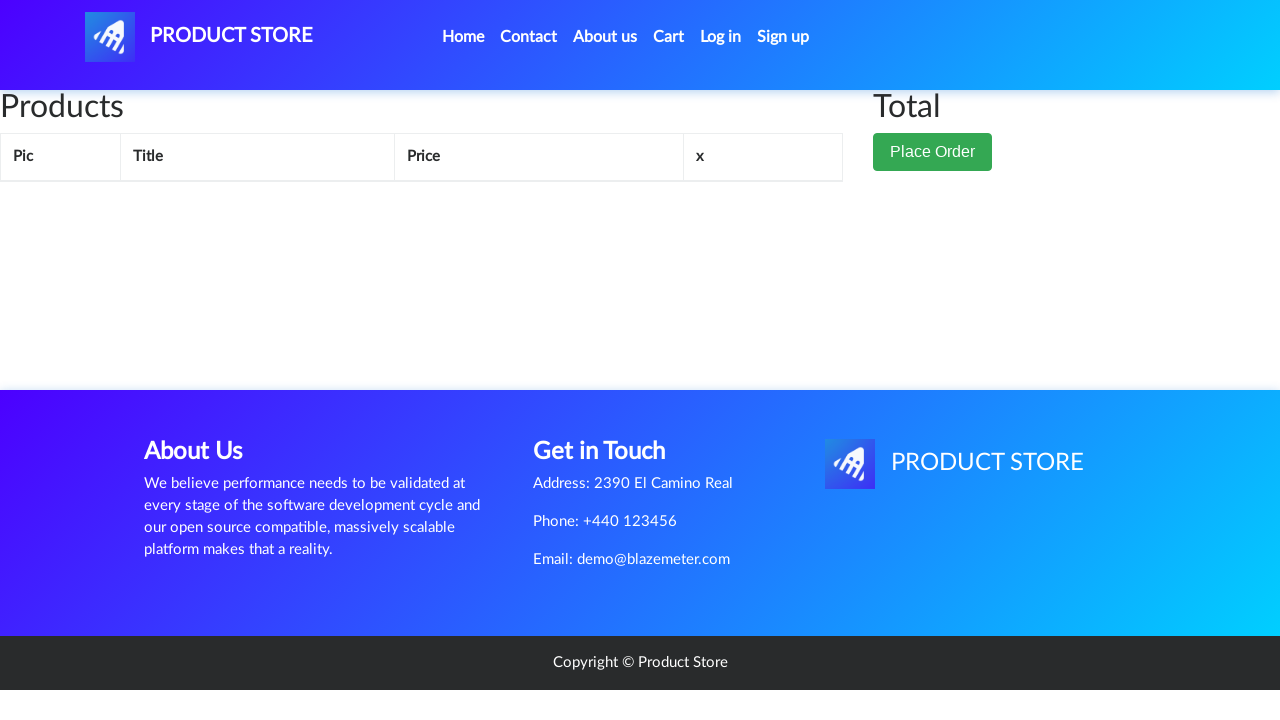

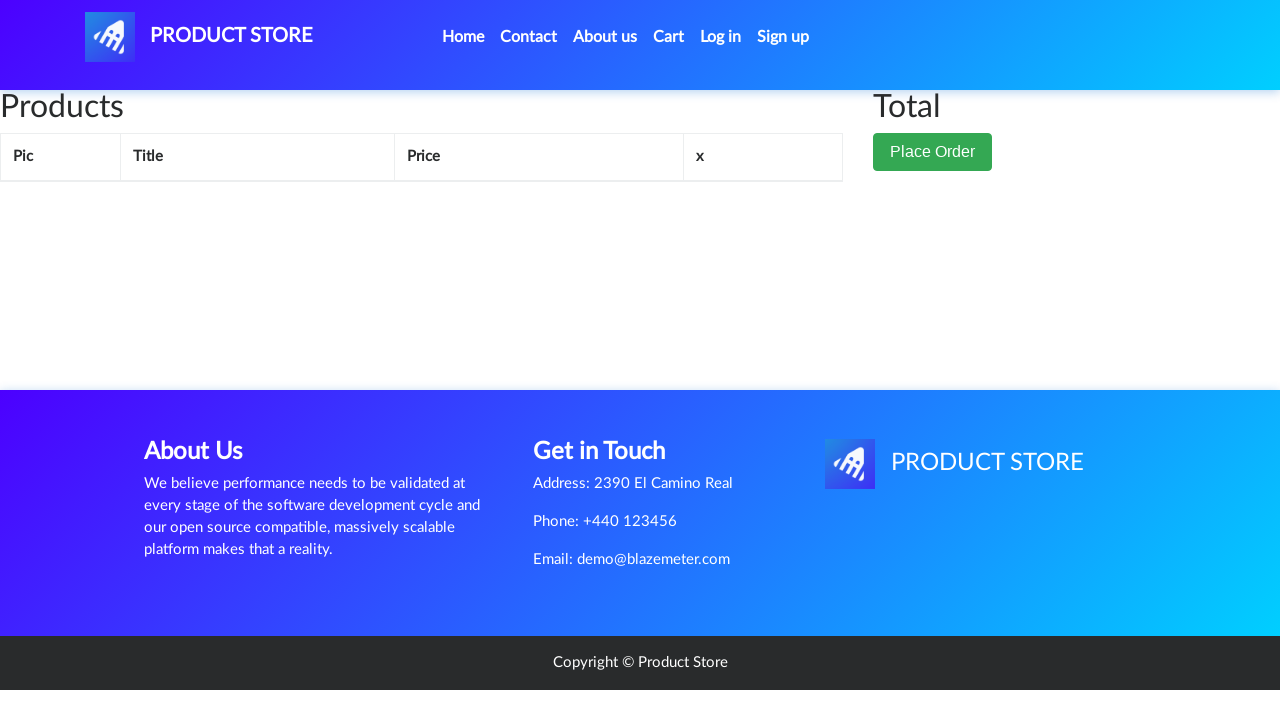